Tests accepting a JavaScript alert by clicking the first button and verifying the success message

Starting URL: https://the-internet.herokuapp.com/javascript_alerts

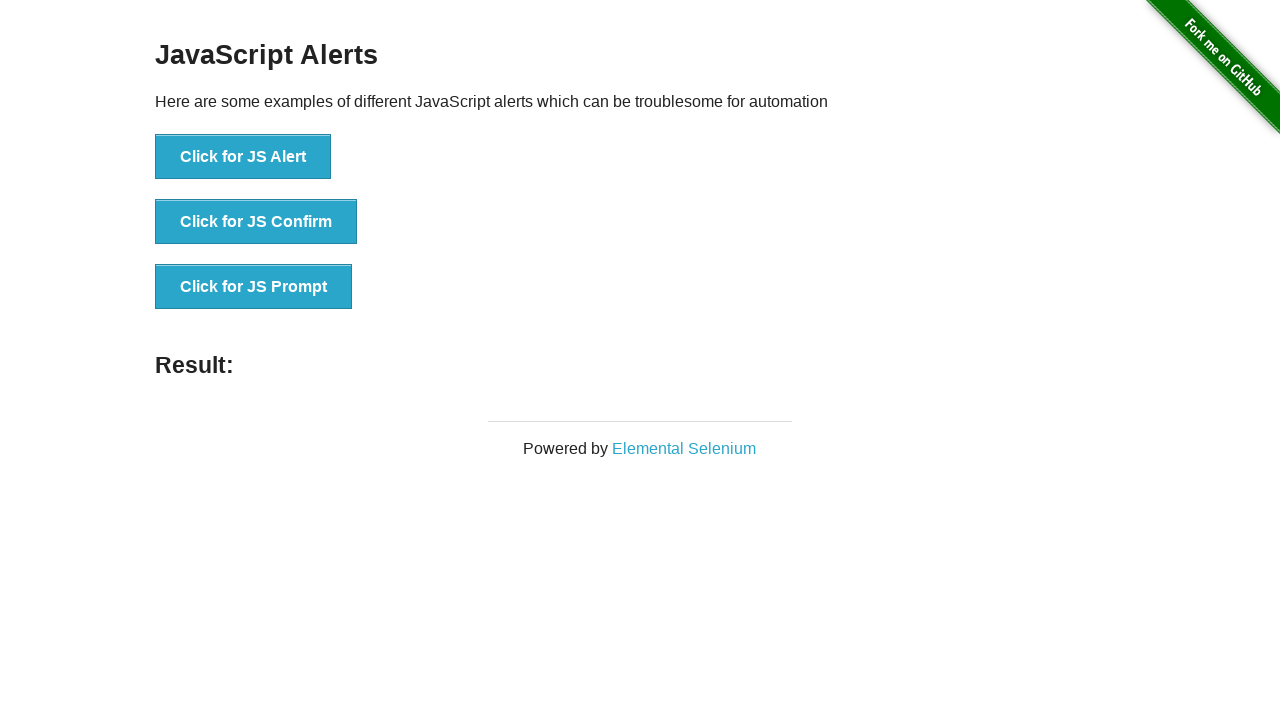

Clicked the button to trigger JavaScript alert at (243, 157) on button[onclick='jsAlert()']
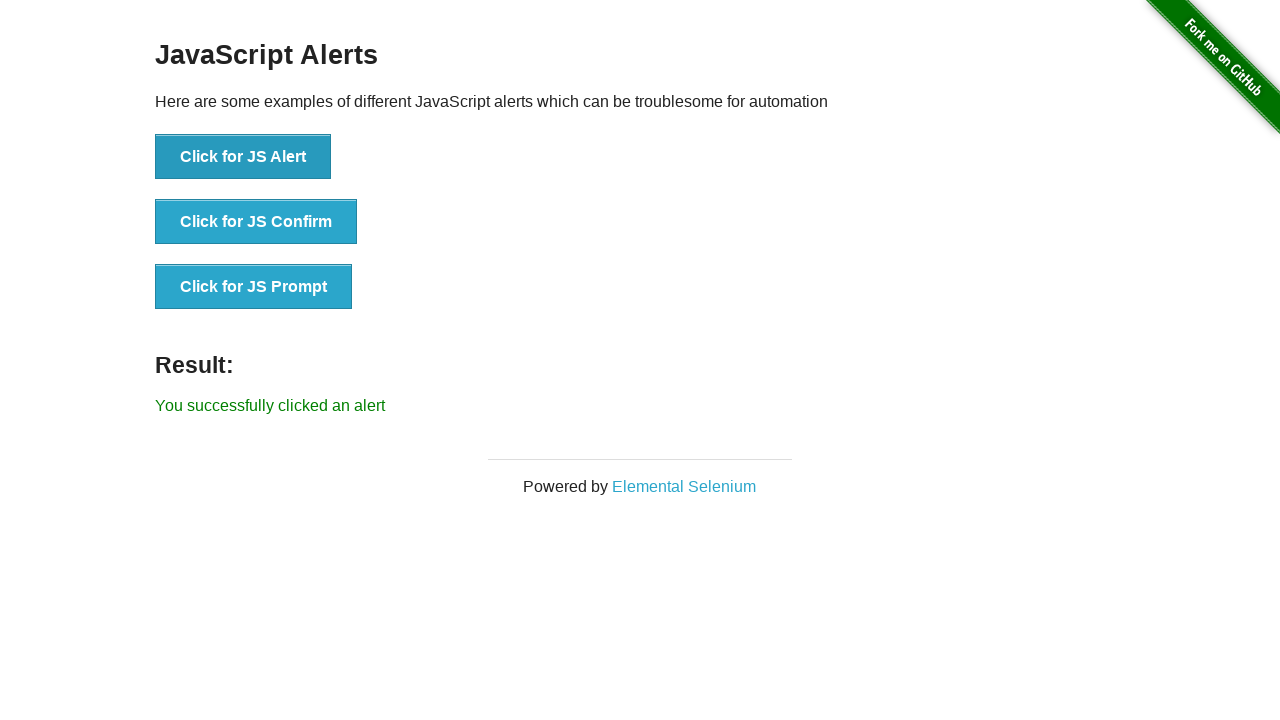

Set up dialog handler to accept alert
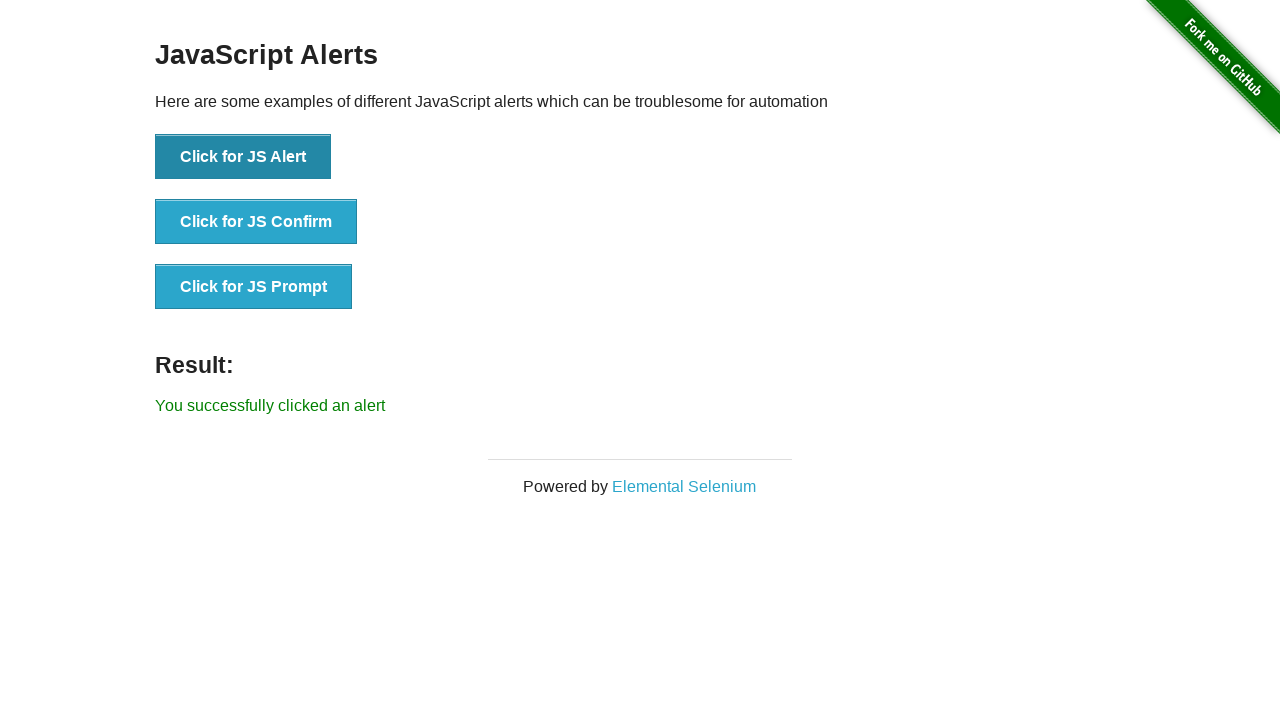

Located result message element
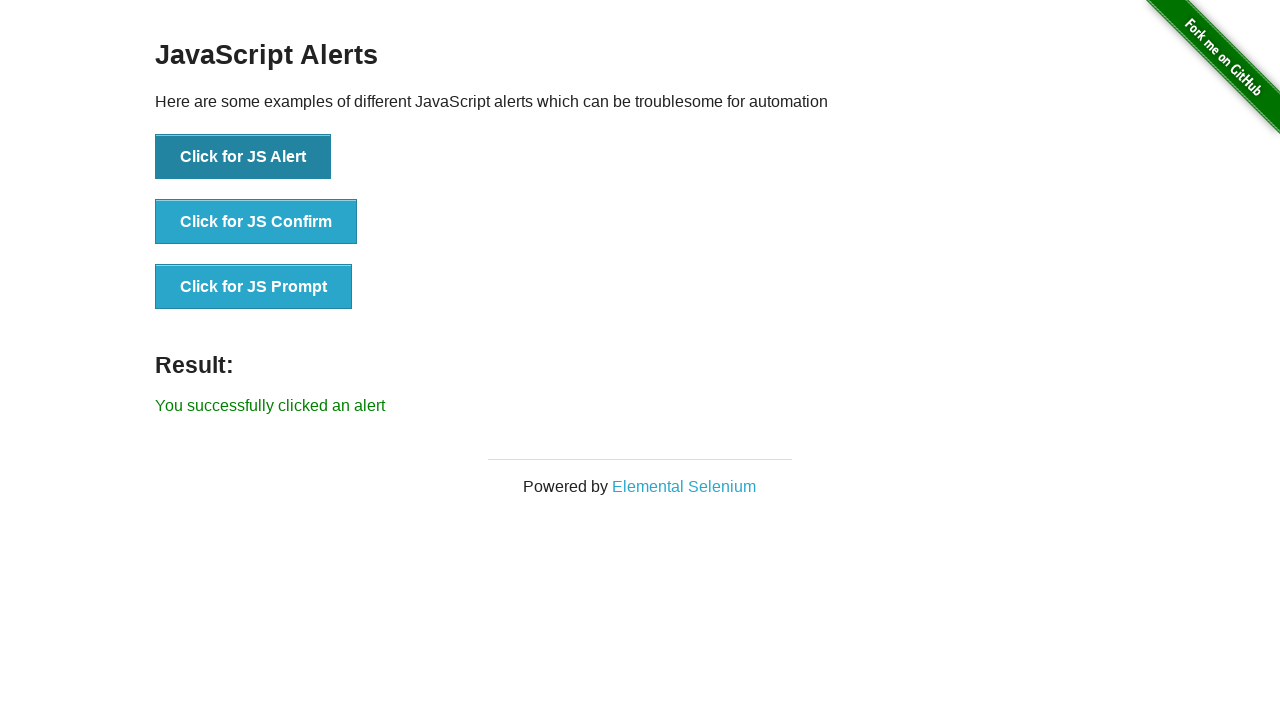

Waited for result message element to be visible
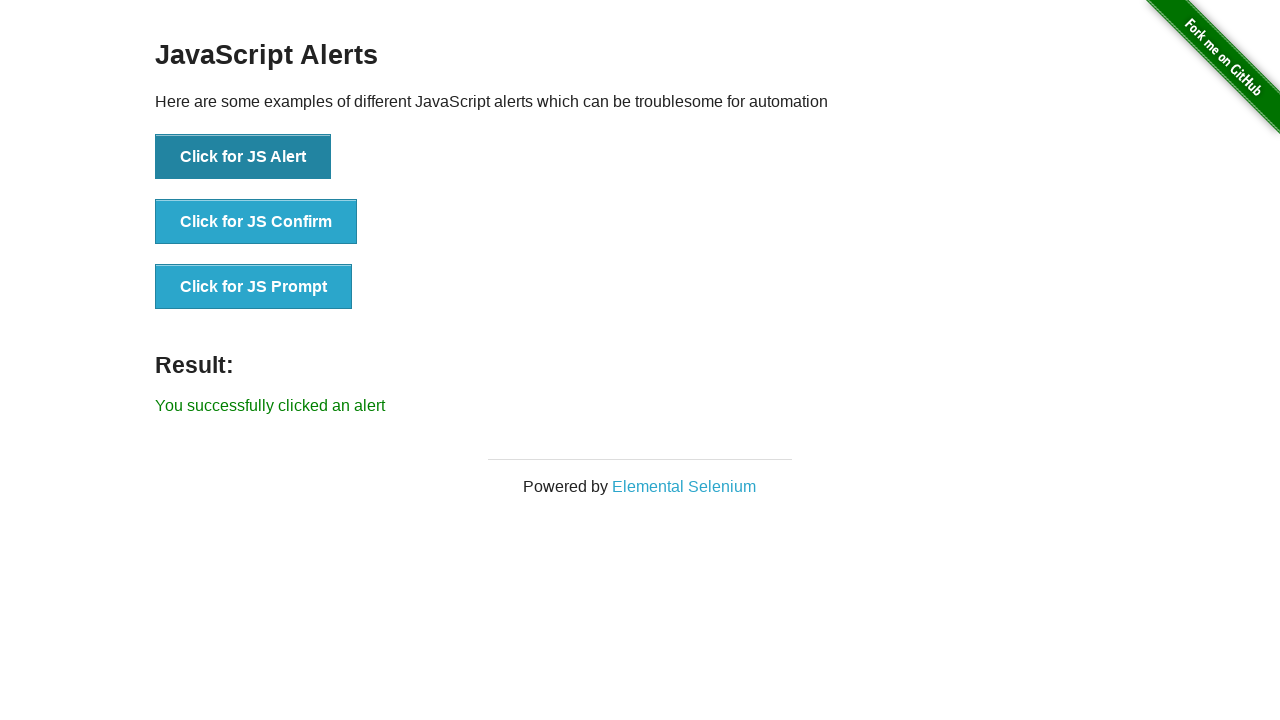

Verified success message 'You successfully clicked an alert' is displayed
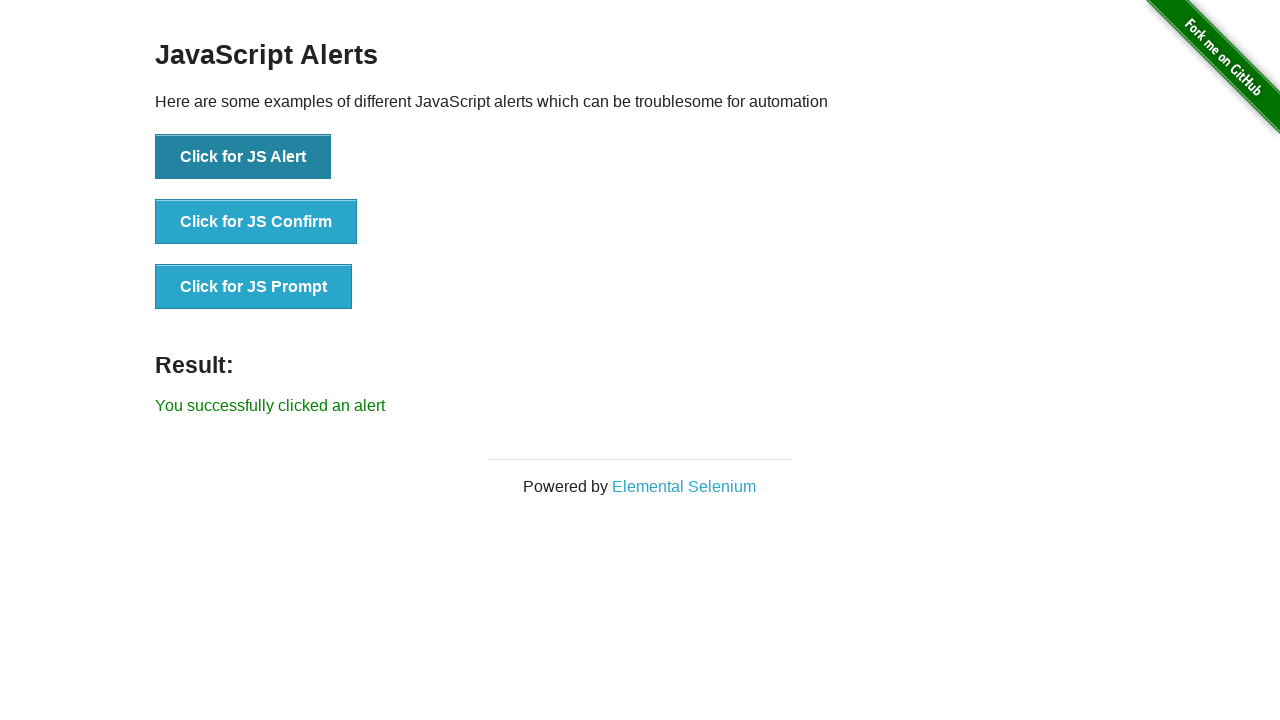

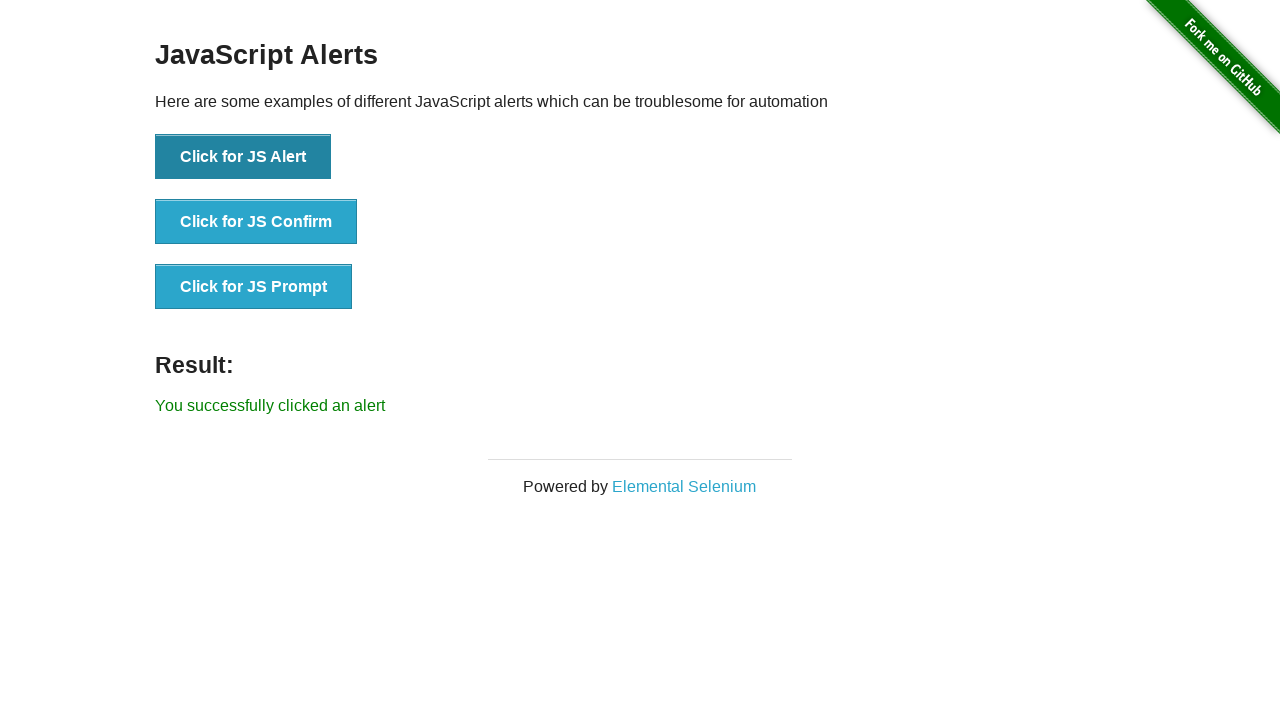